Tests autocomplete dropdown functionality by typing partial text and selecting a suggestion from the dropdown using keyboard navigation

Starting URL: https://qaclickacademy.com/practice.php

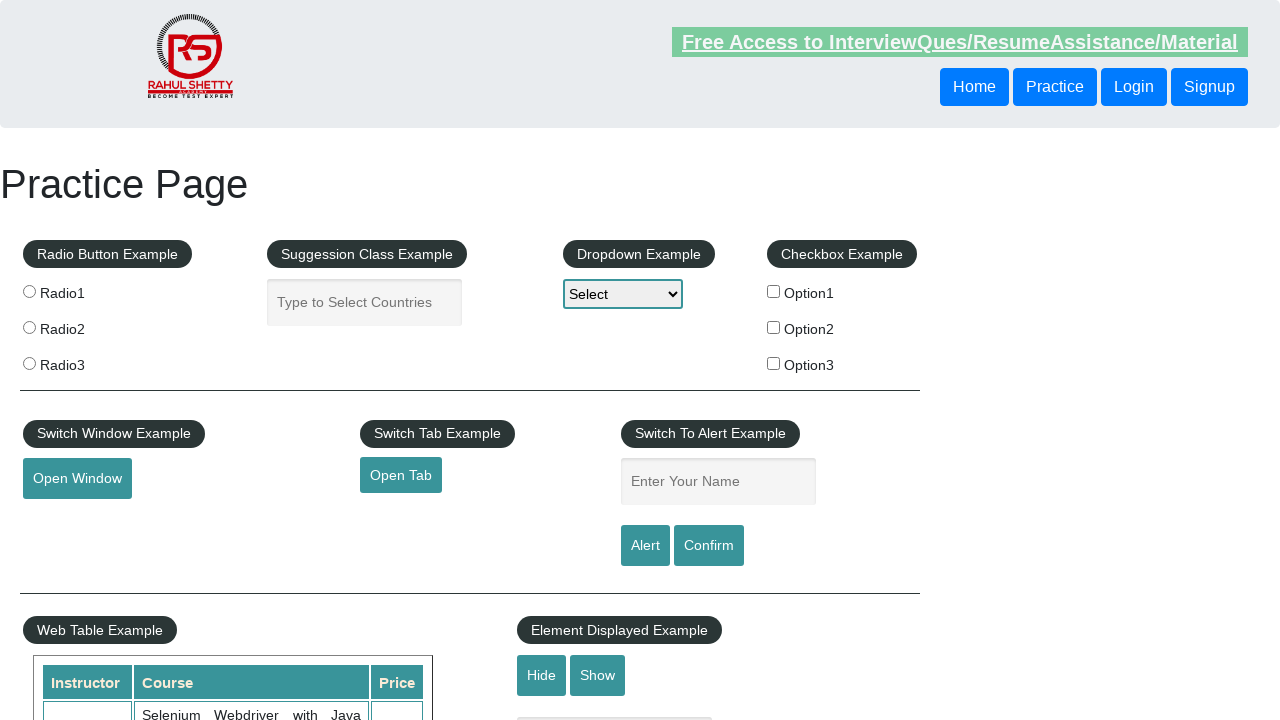

Typed 'can' in autocomplete field on #autocomplete
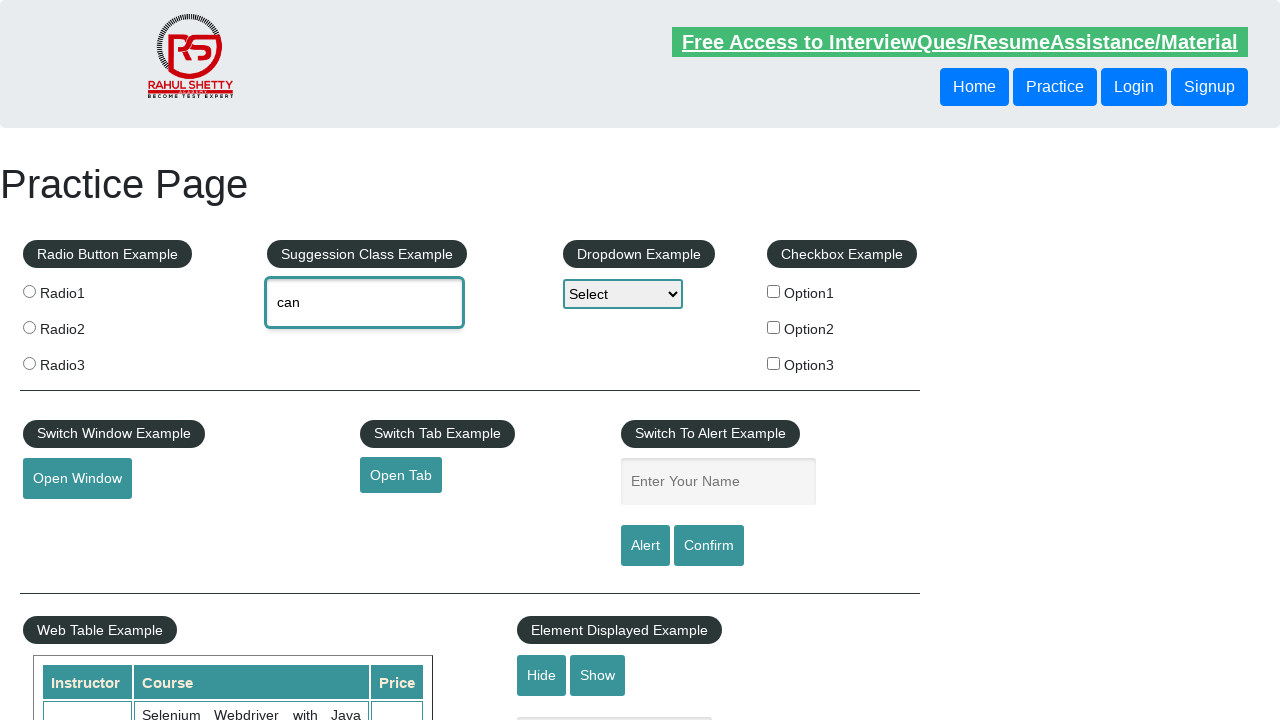

Waited 2 seconds for autocomplete suggestions to appear
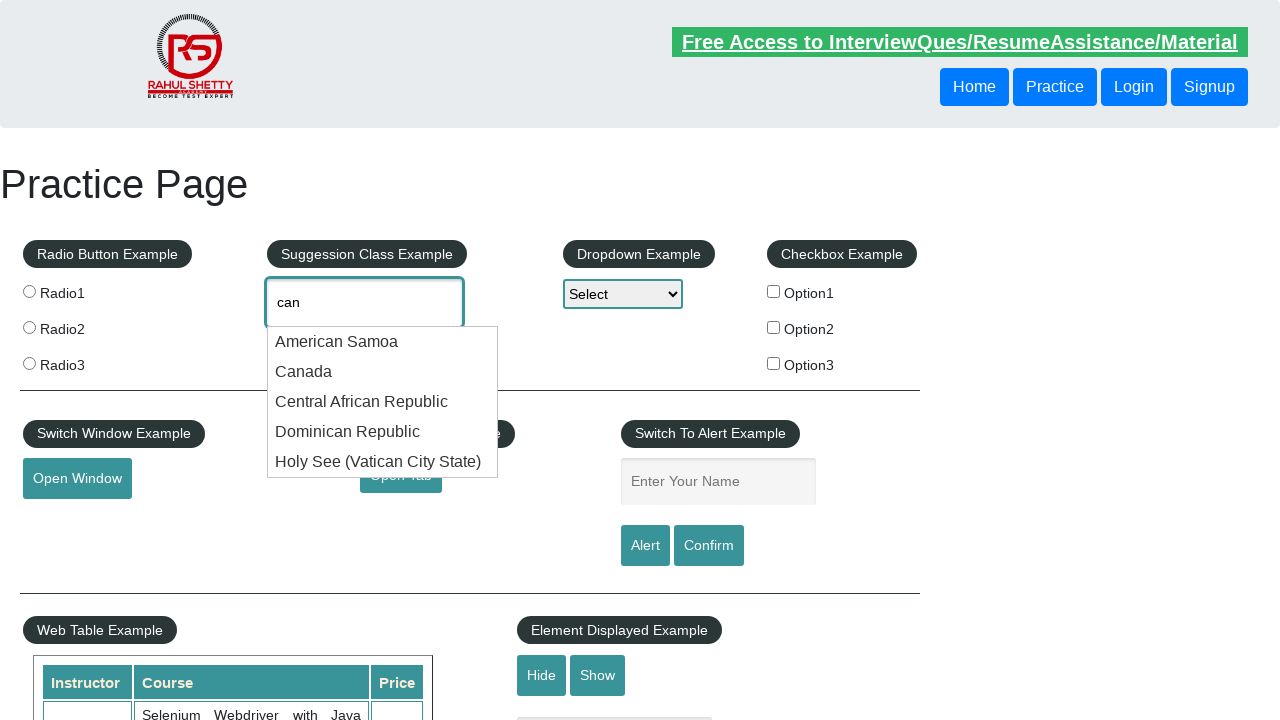

Pressed ArrowDown to navigate dropdown (attempt 1/5) on #autocomplete
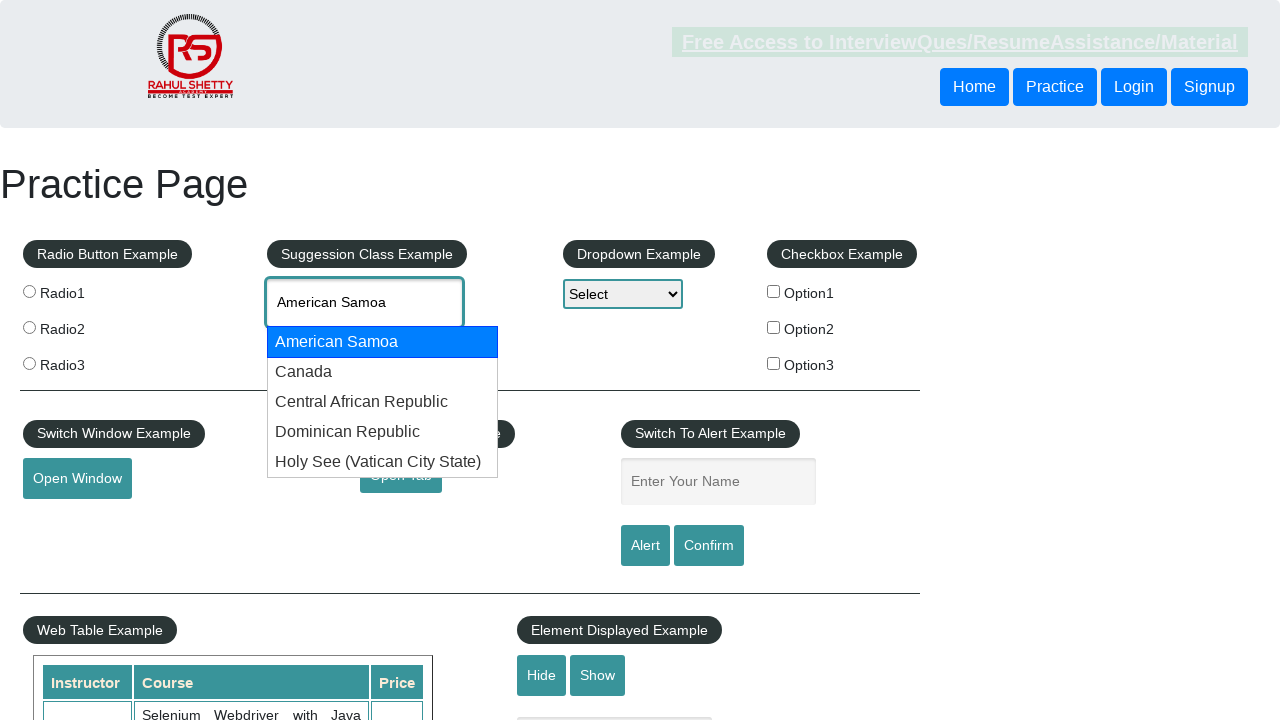

Pressed ArrowDown to navigate dropdown (attempt 2/5) on #autocomplete
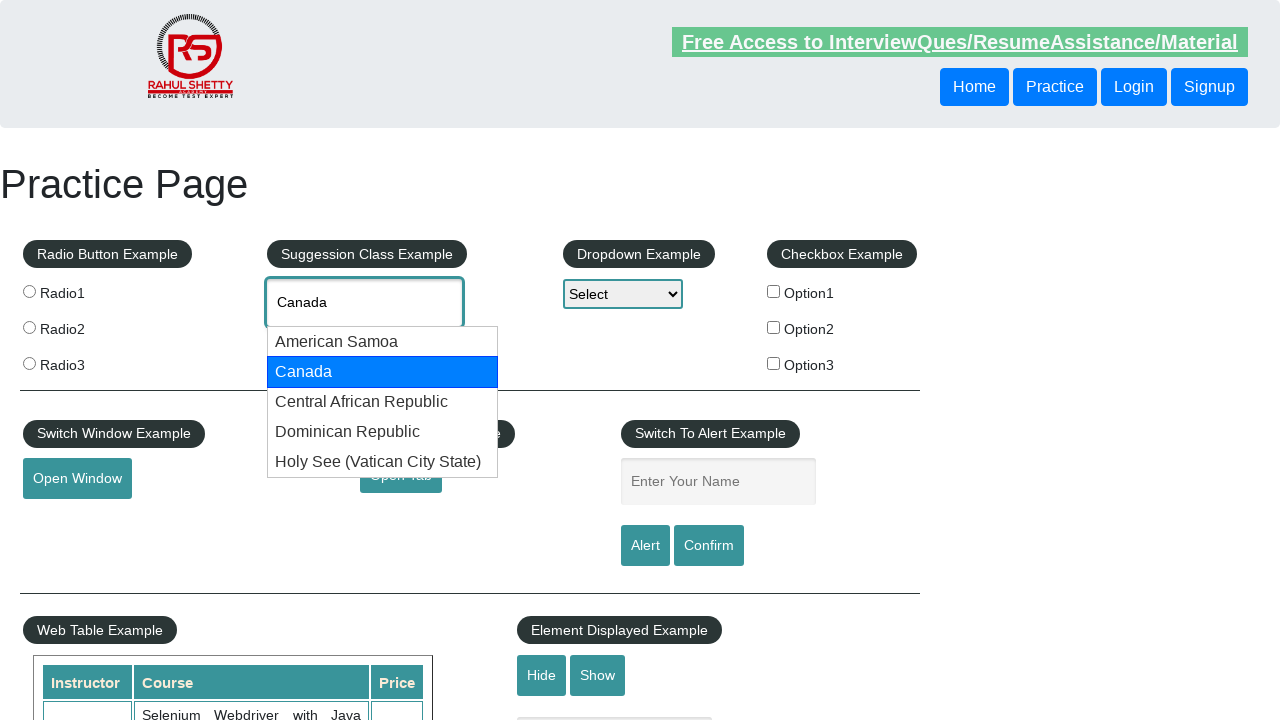

Found 'Canada' option in dropdown
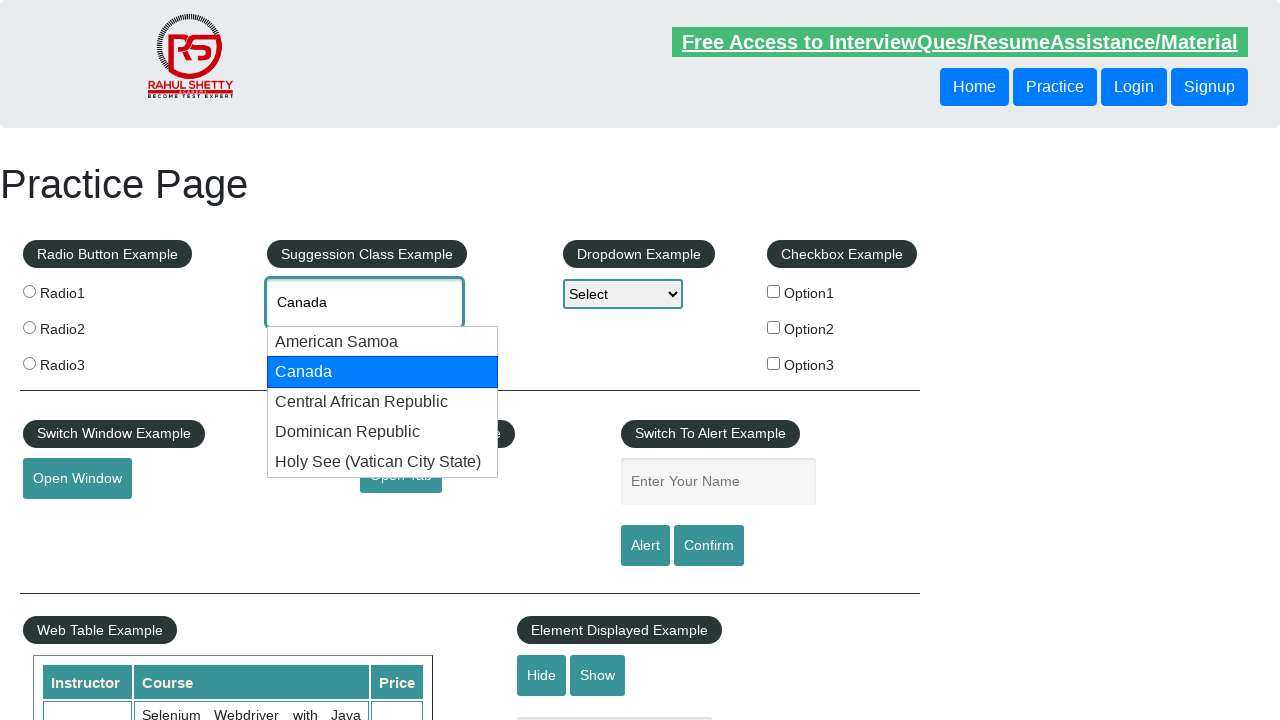

Pressed Enter to select Canada from dropdown on #autocomplete
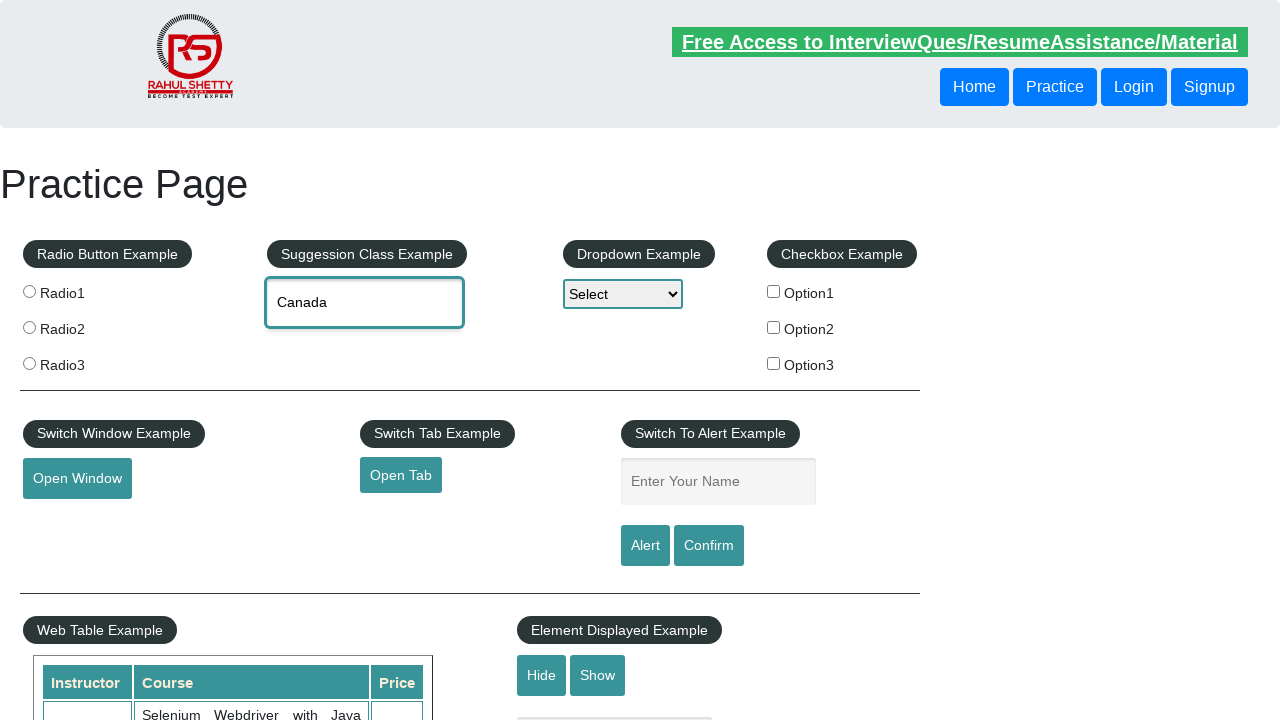

Cleared autocomplete field for second test scenario on #autocomplete
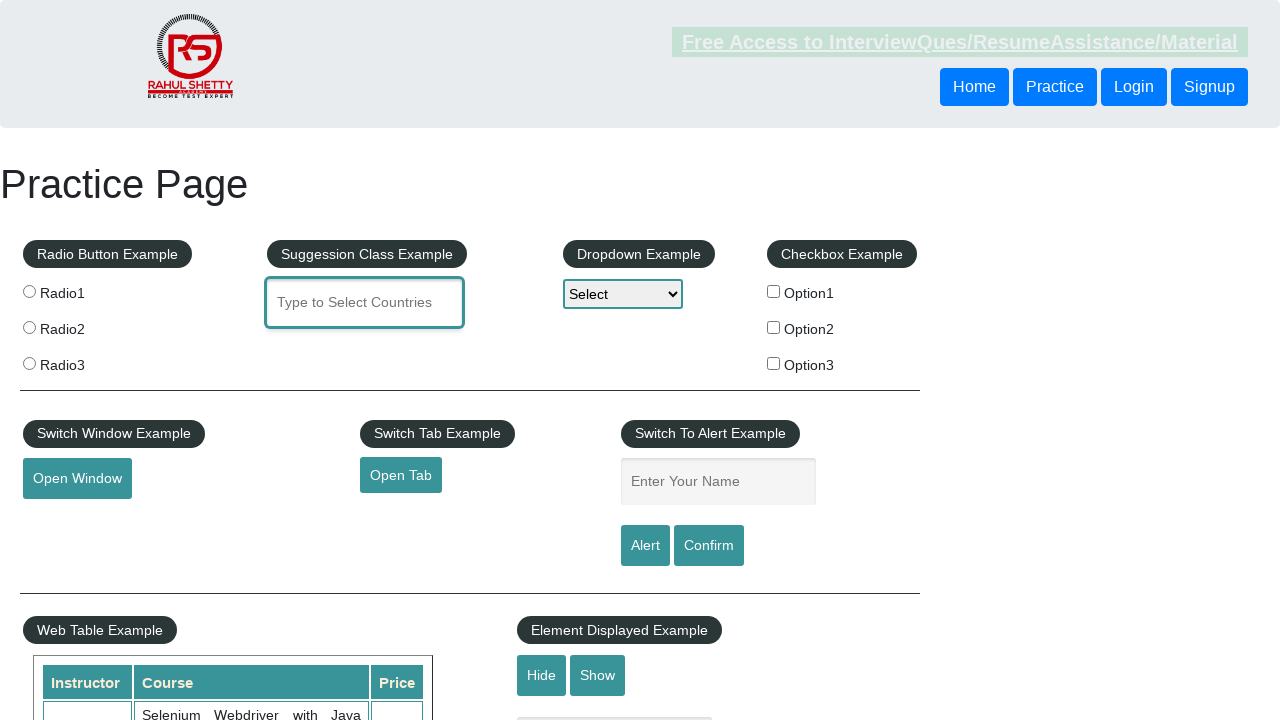

Typed 'ind' in autocomplete field for second test on #autocomplete
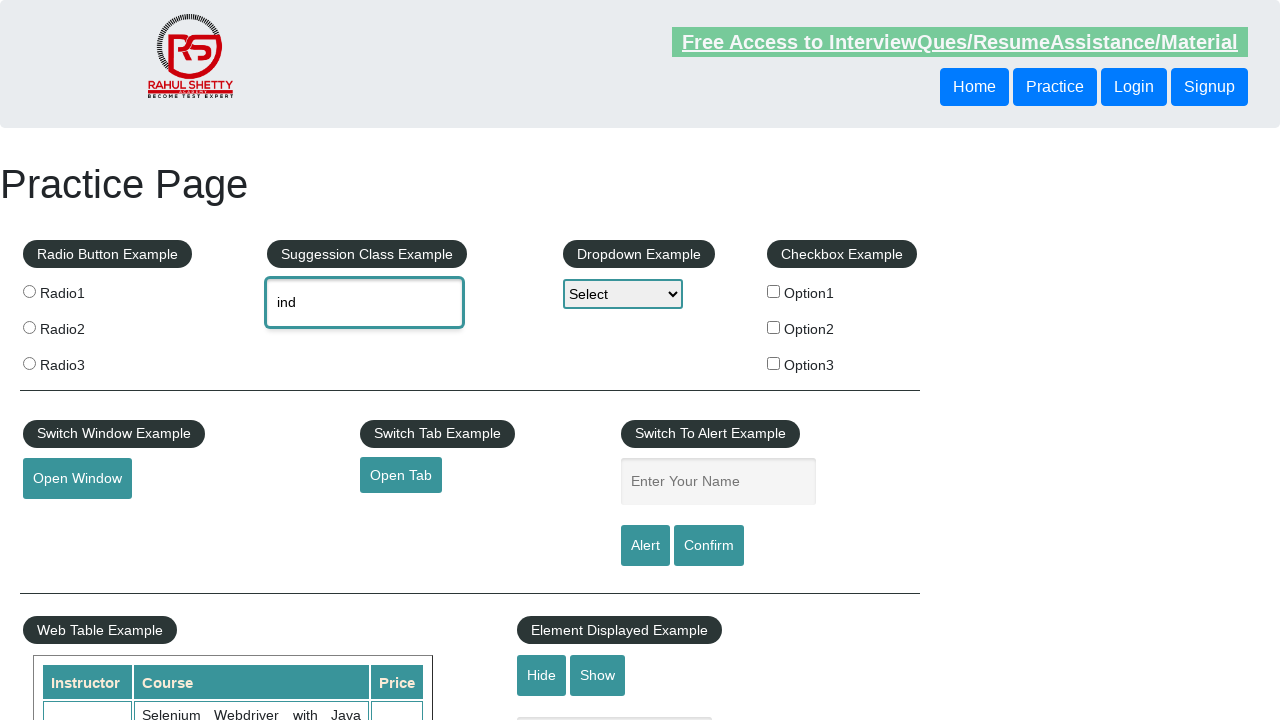

Waited 2 seconds for autocomplete suggestions to appear
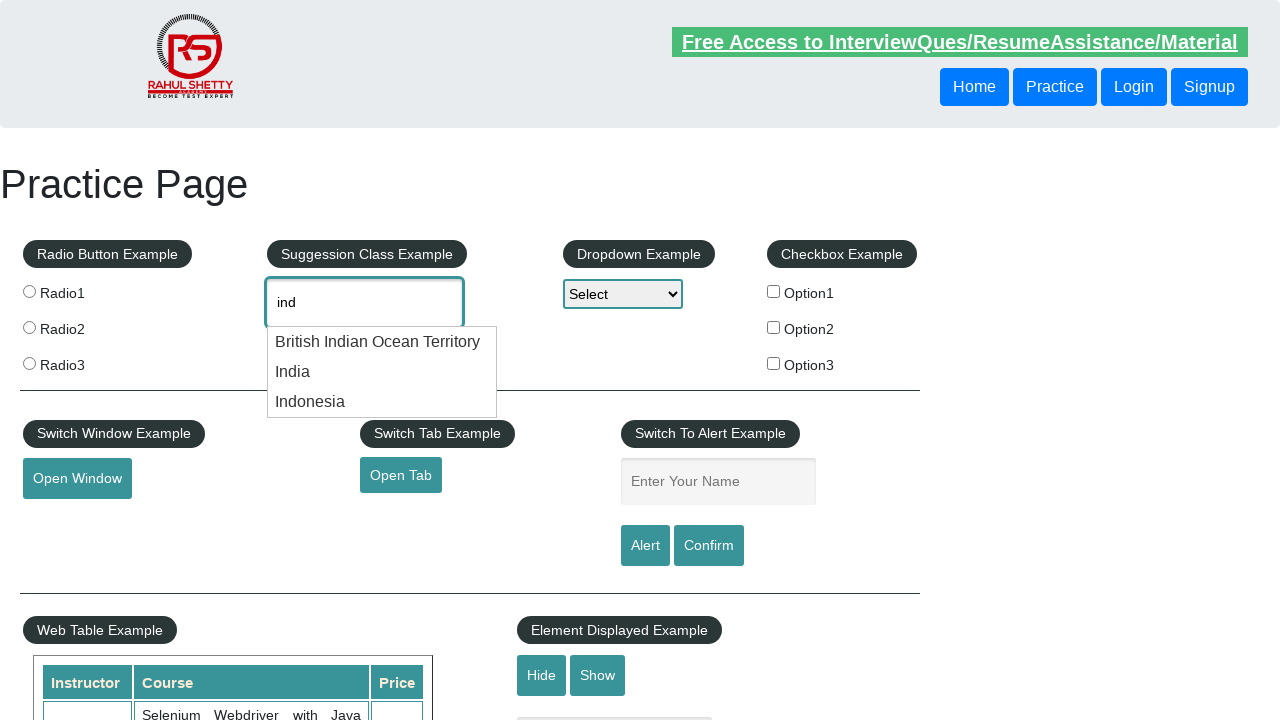

Pressed ArrowDown first time to navigate dropdown options on #autocomplete
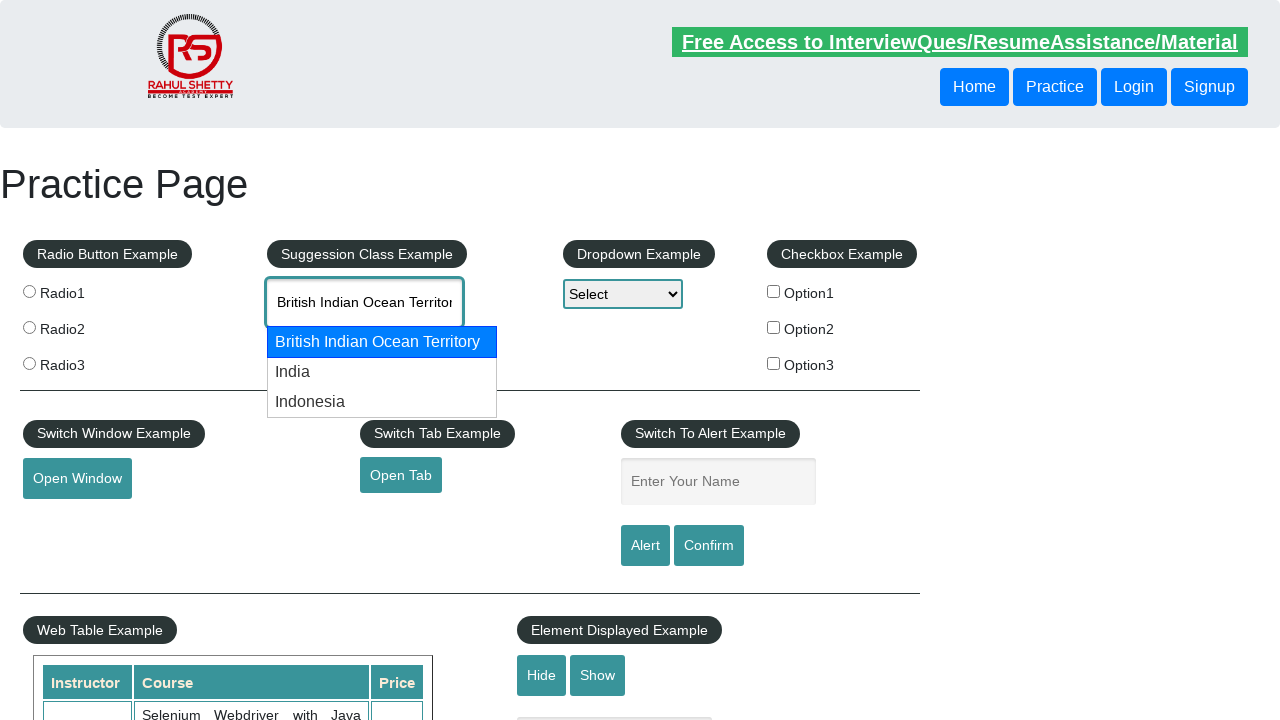

Pressed ArrowDown second time to navigate to next dropdown option on #autocomplete
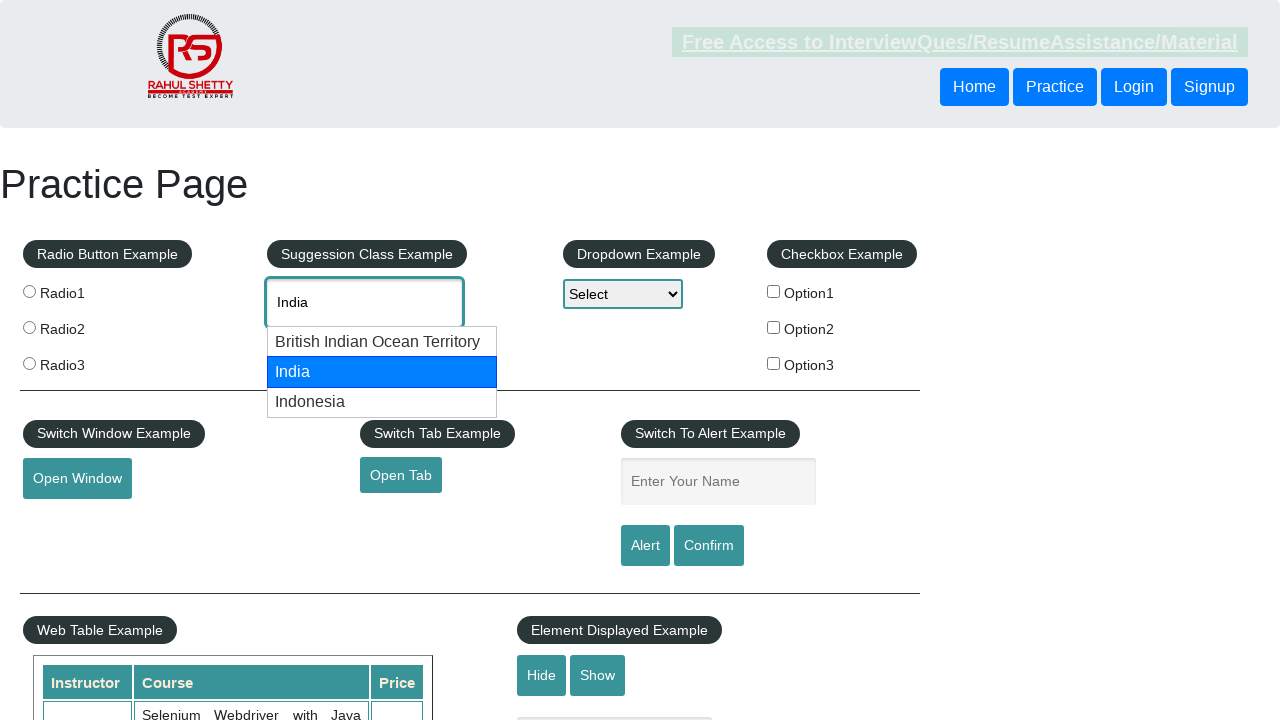

Retrieved selected value from autocomplete field: India
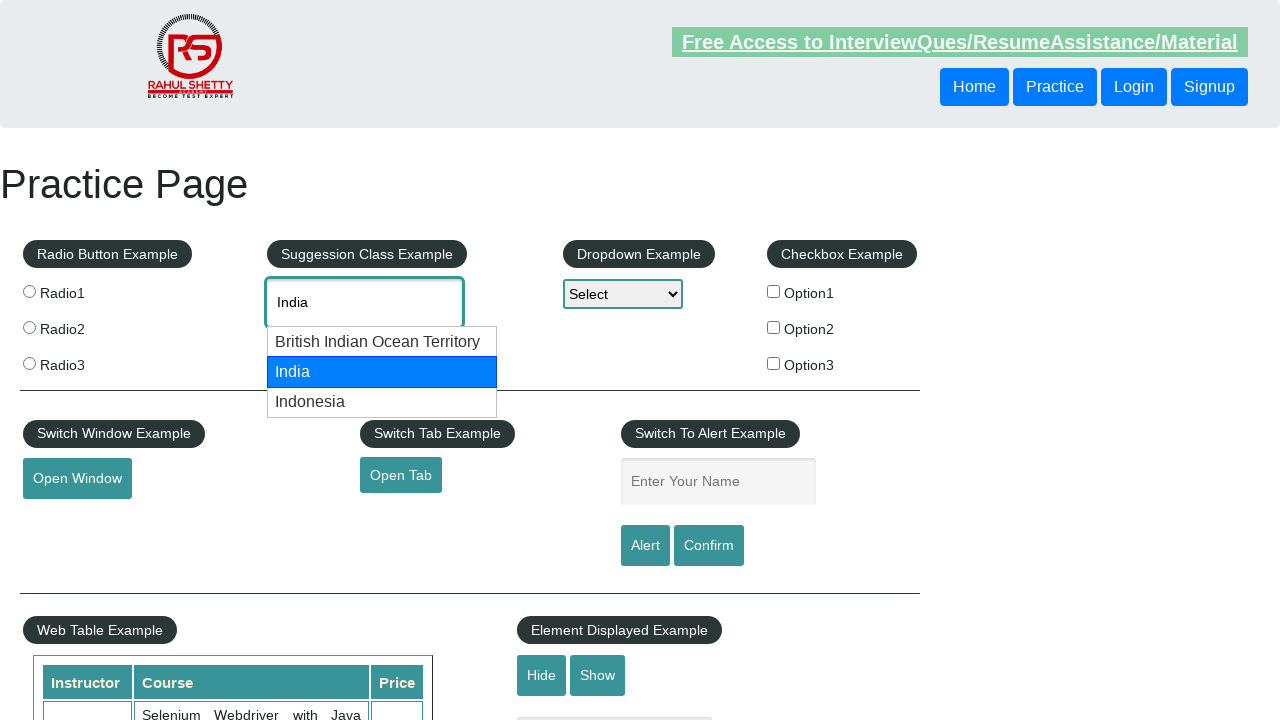

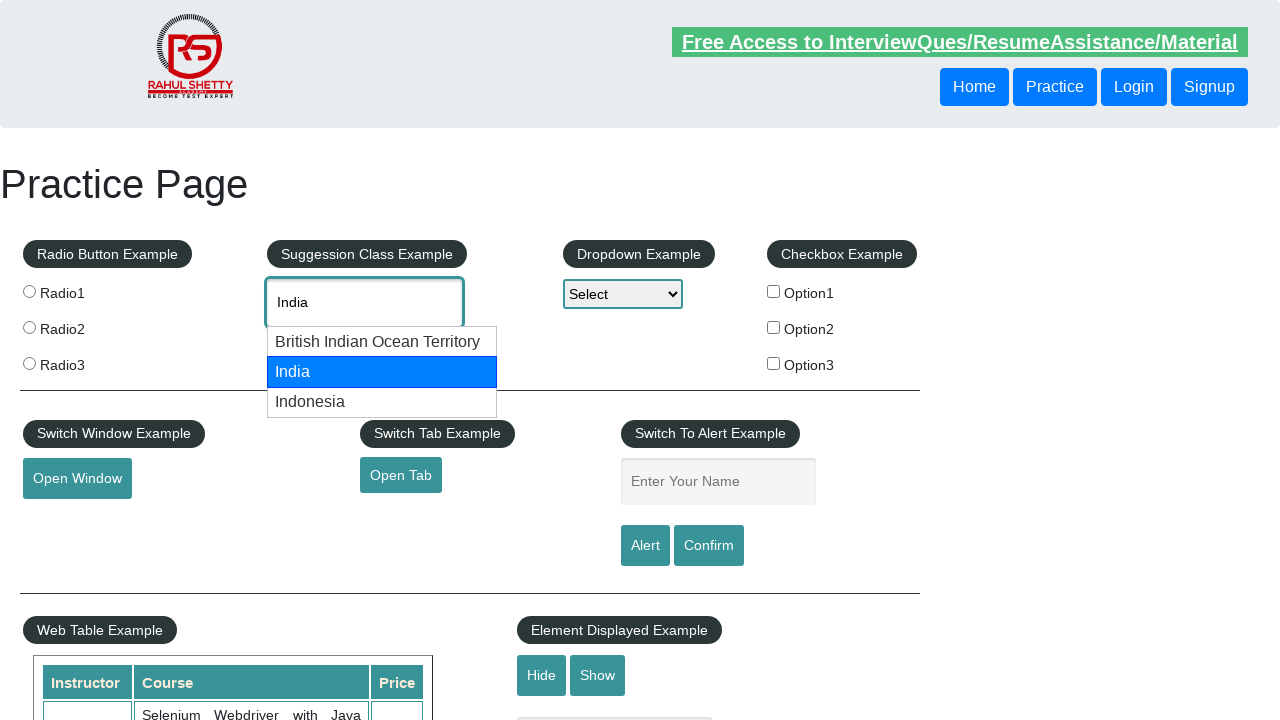